Navigates to a blog page and retrieves the page title using JavaScript execution

Starting URL: https://omayo.blogspot.com/

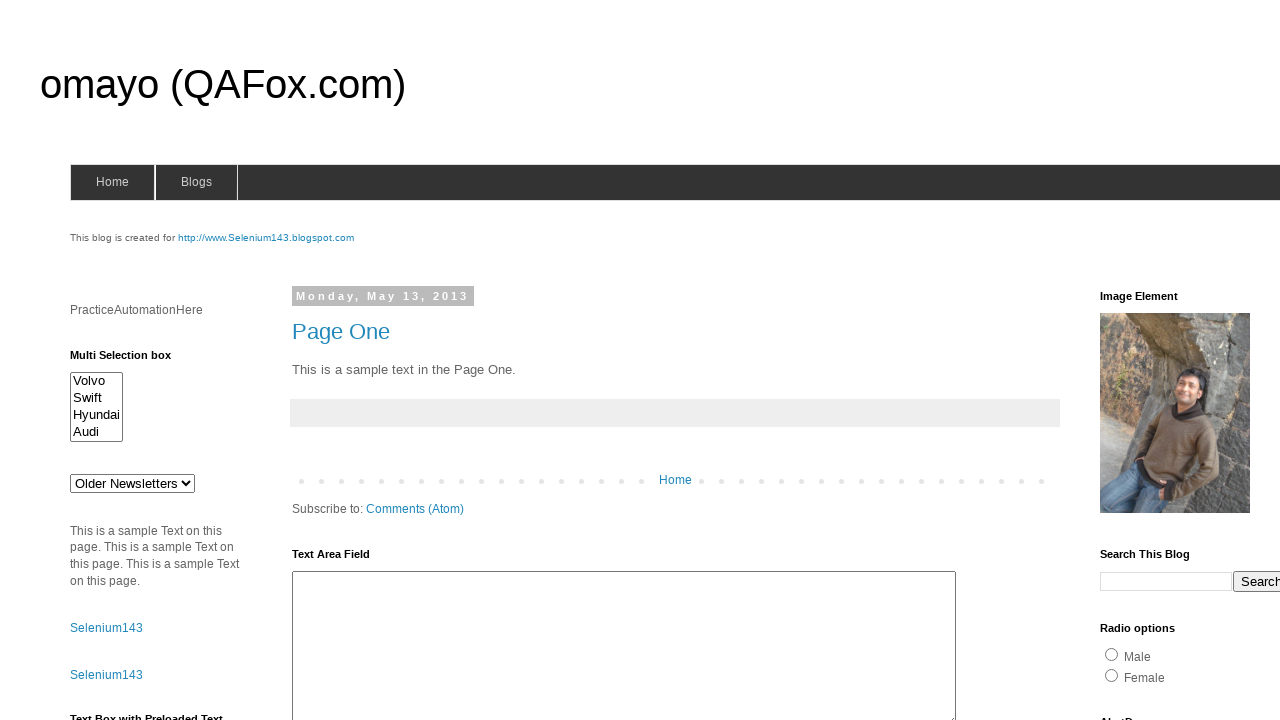

Navigated to https://omayo.blogspot.com/
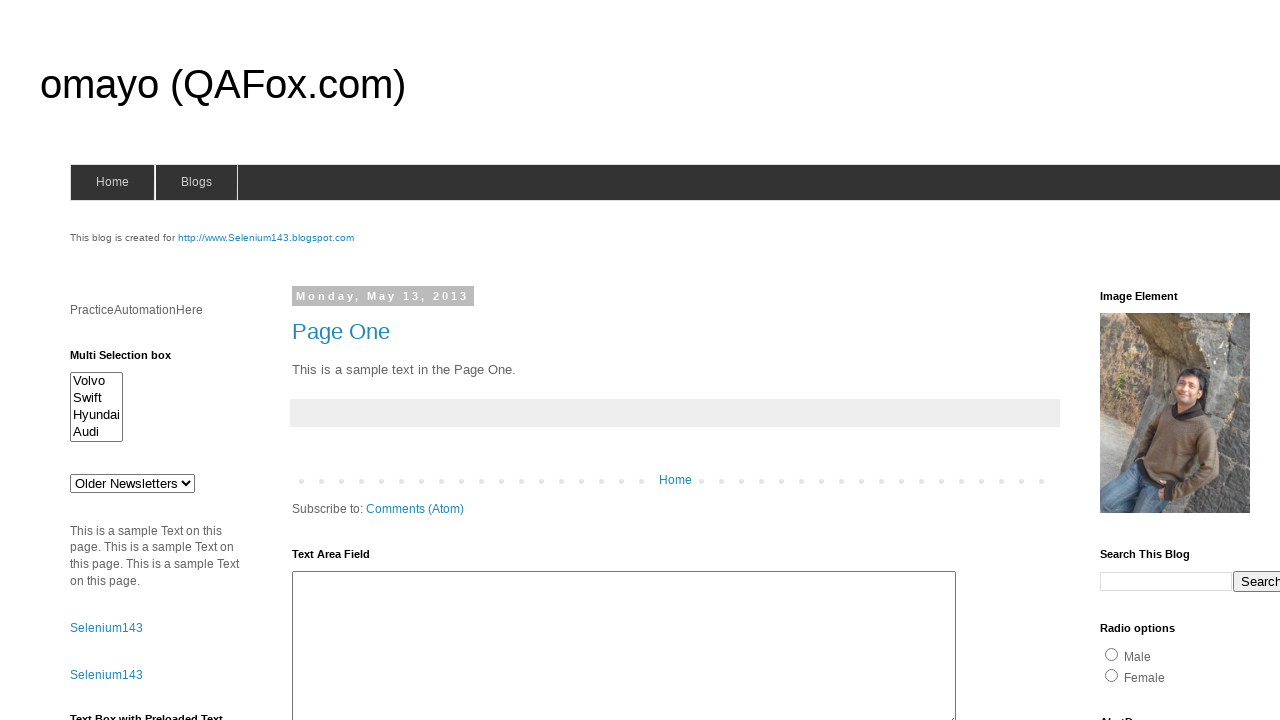

Retrieved page title using JavaScript: 'omayo (QAFox.com)'
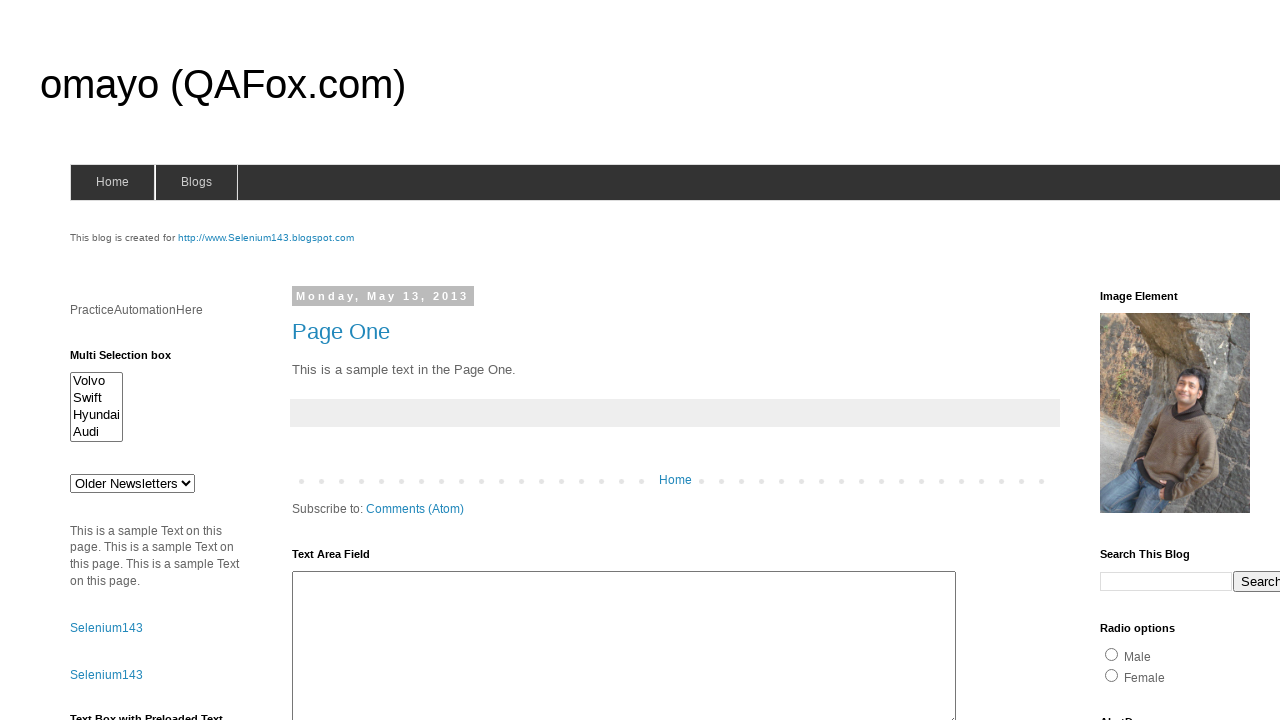

Printed page title to console
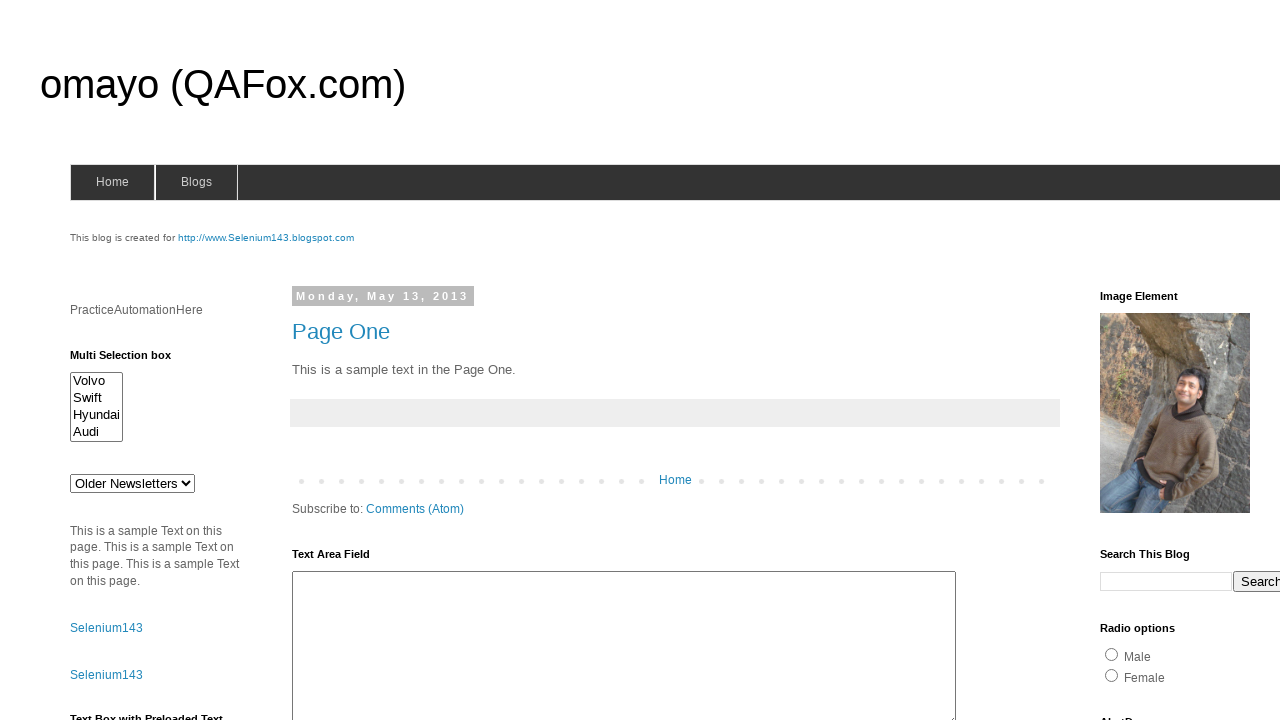

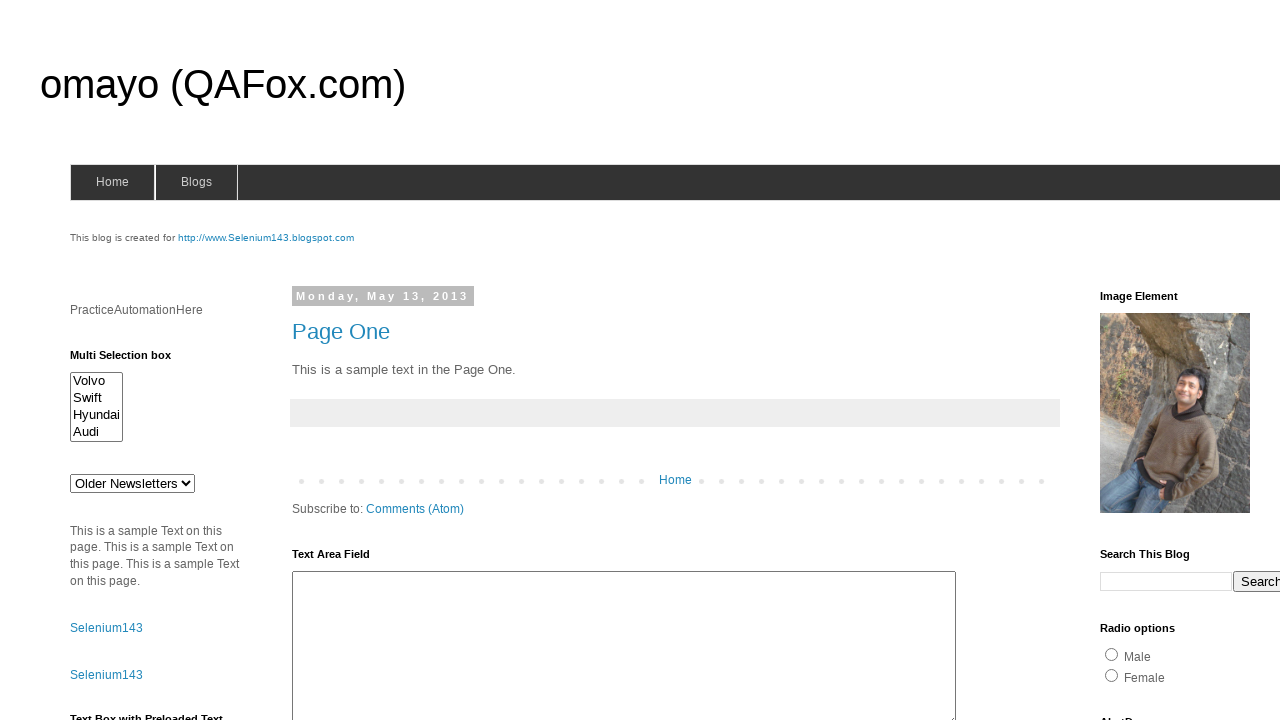